Tests window handle switching by clicking a link that opens a new window, extracting text from the new window, and using that text to fill a form field in the original window

Starting URL: https://rahulshettyacademy.com/loginpagePractise/#

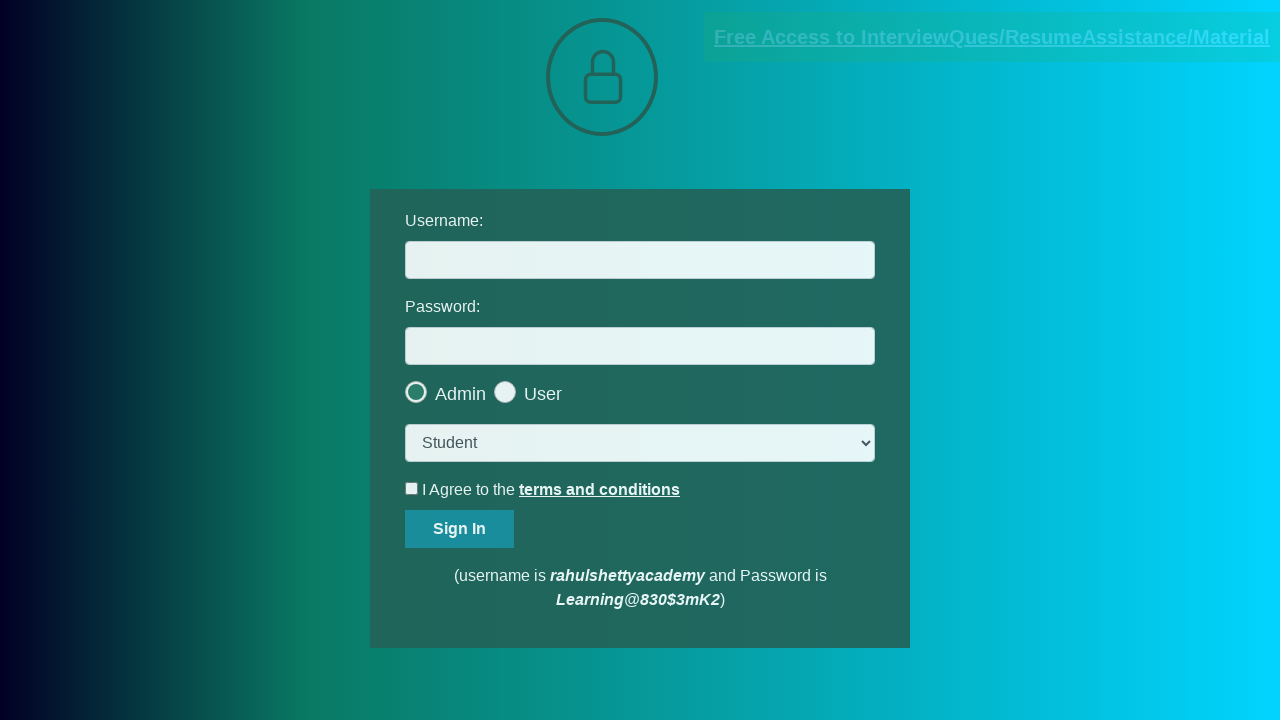

Clicked blinking text link to open new window at (992, 37) on .blinkingText
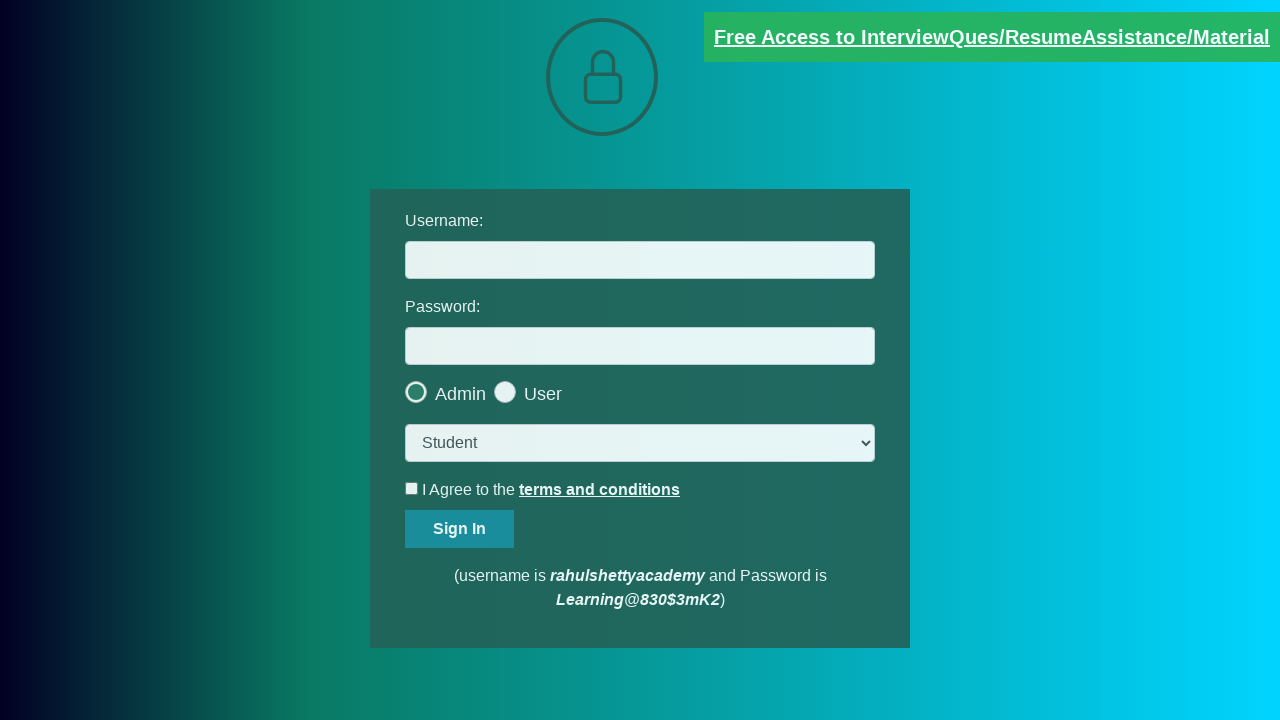

New window/tab opened and captured
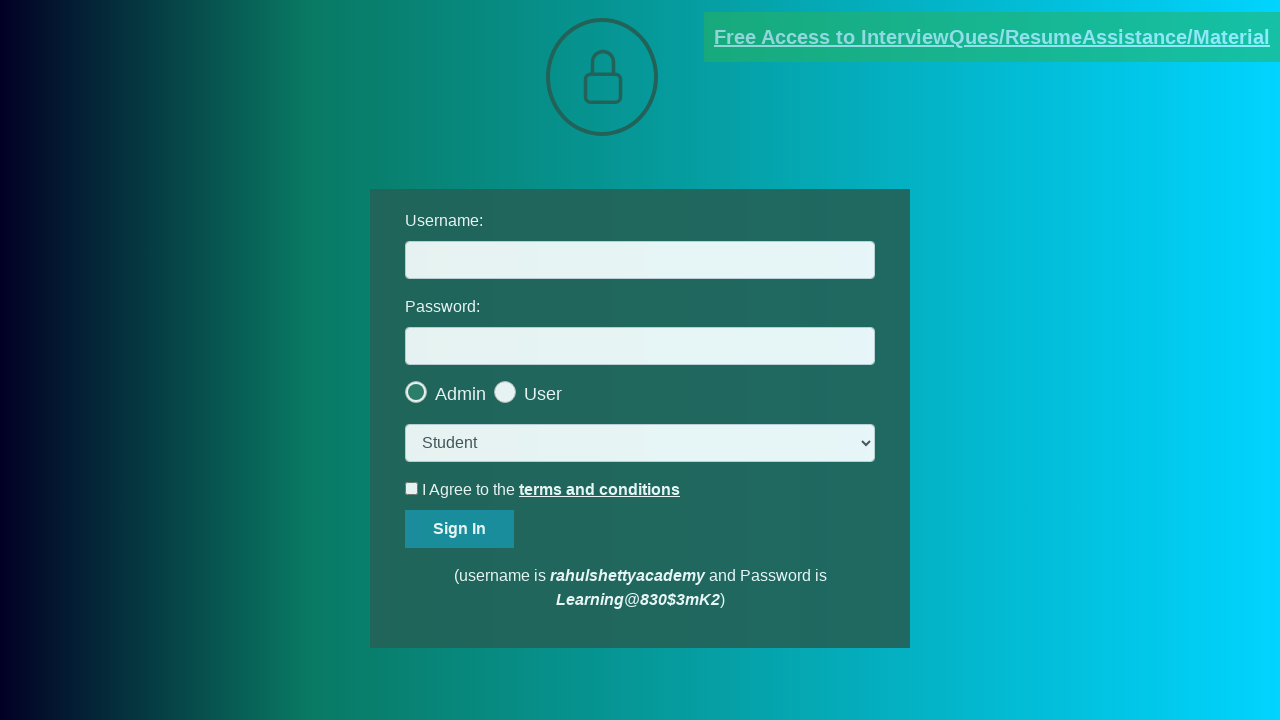

Extracted red text from new window
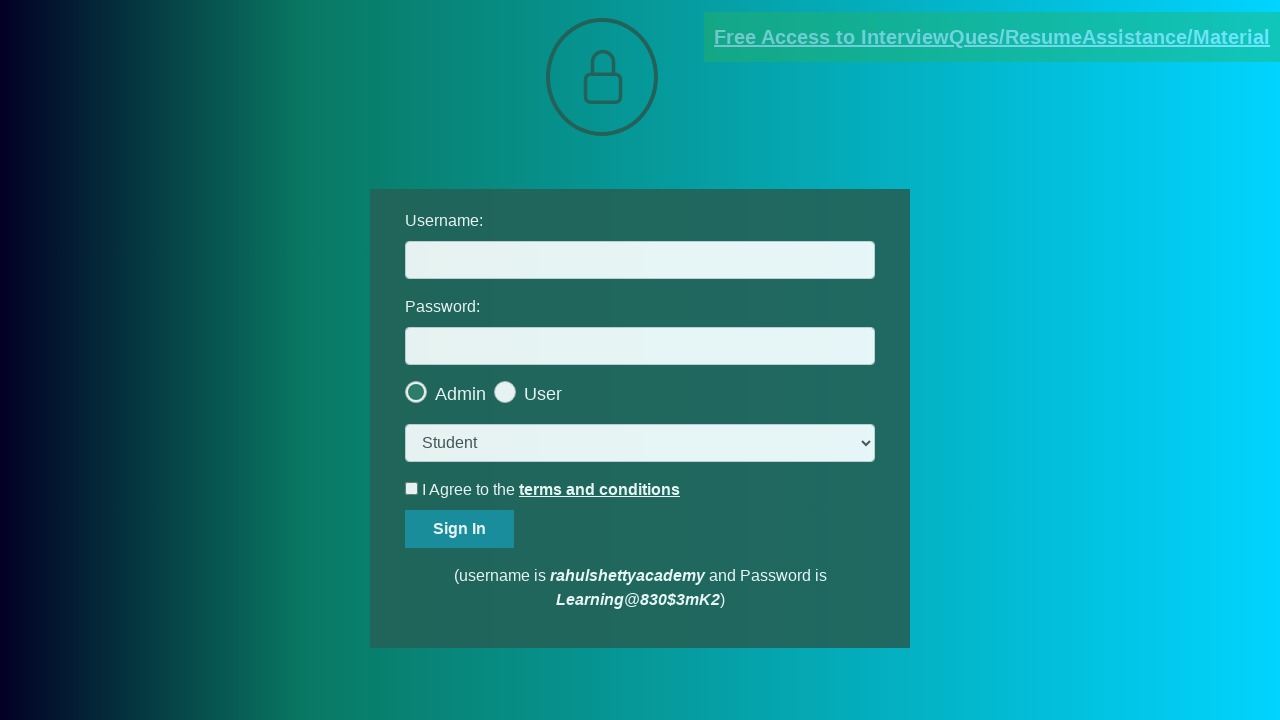

Parsed email address from text: mentor@rahulshettyacademy.com
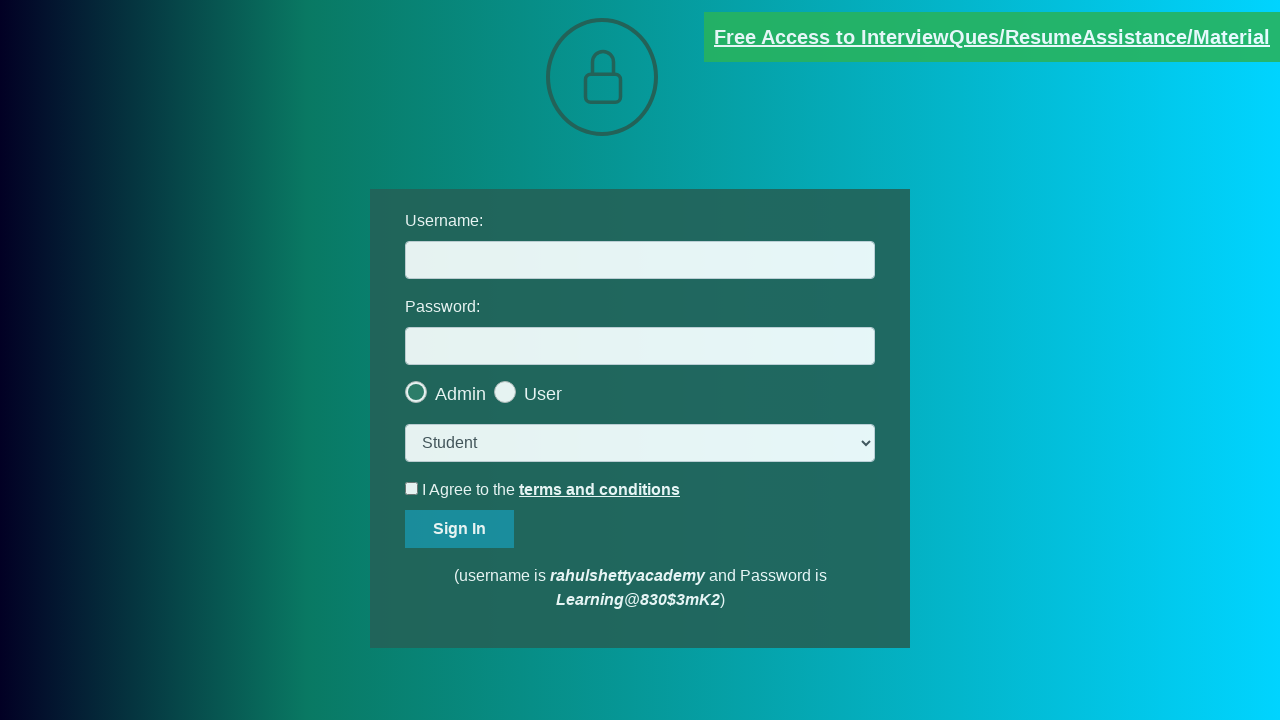

Filled username field with extracted email address on #username
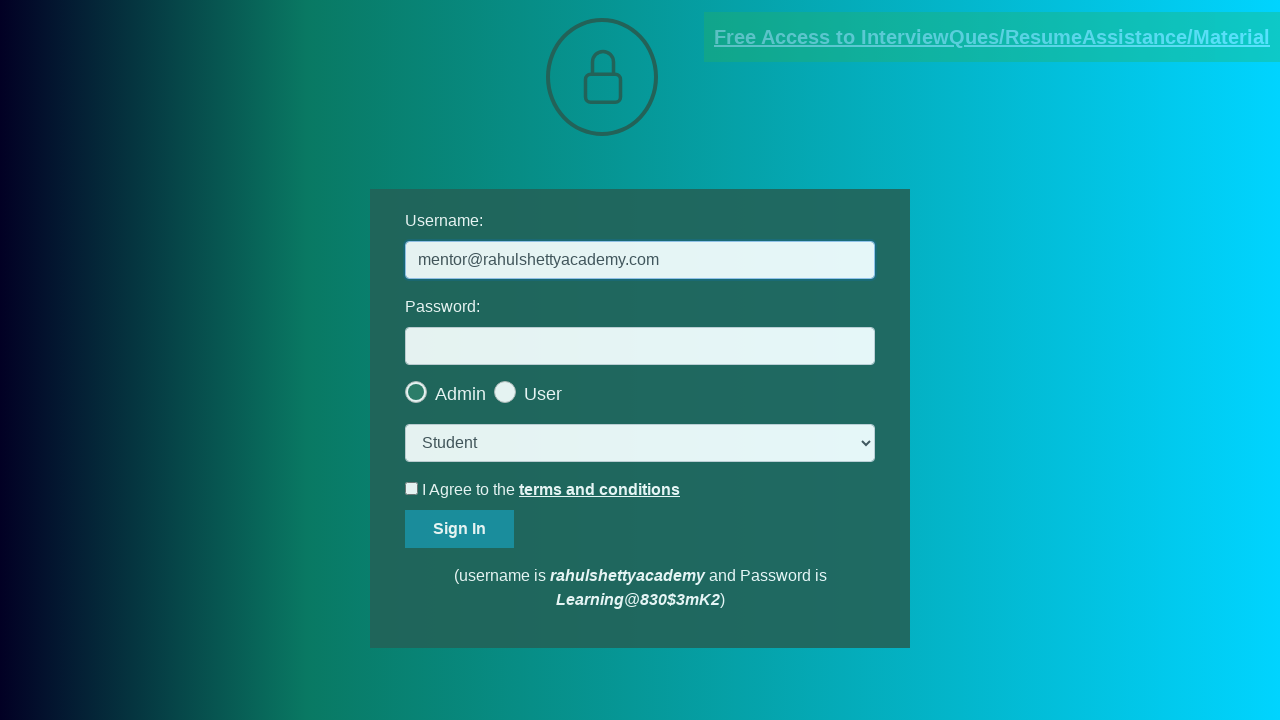

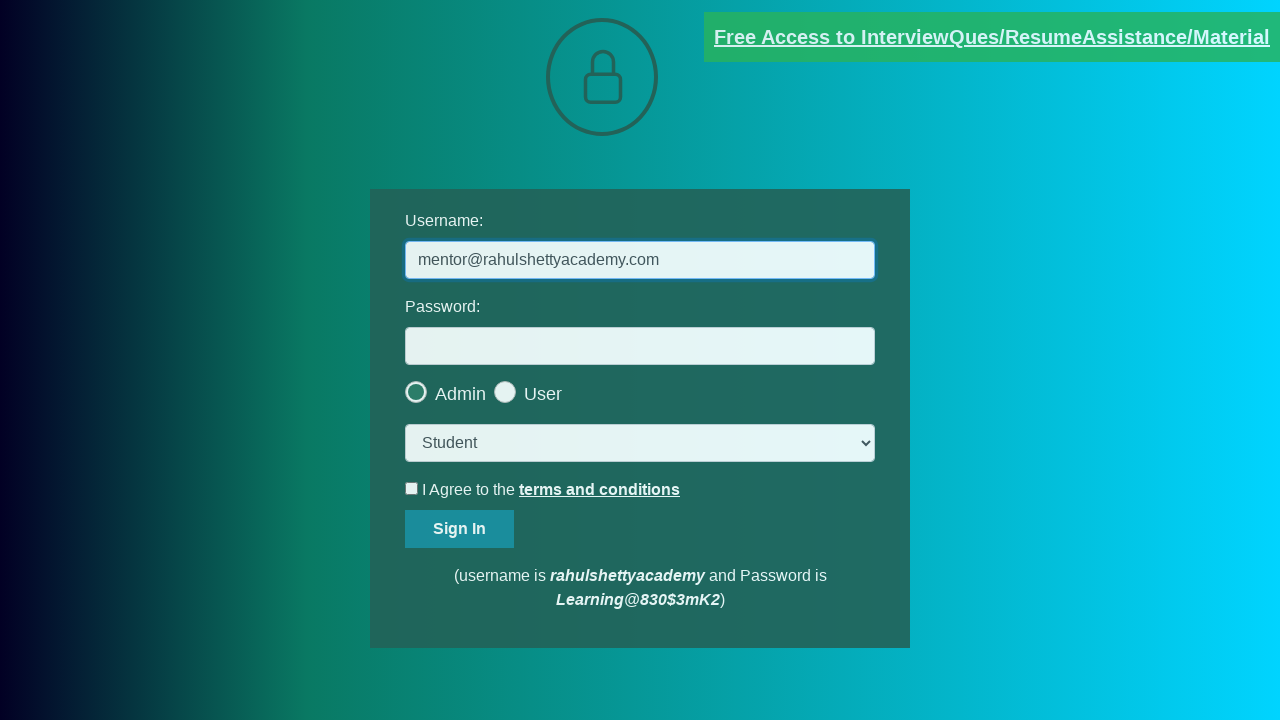